Tests datepicker functionality by switching to an iframe, clicking the datepicker field, and interacting with the calendar widget

Starting URL: https://www.globalsqa.com/demo-site/datepicker/

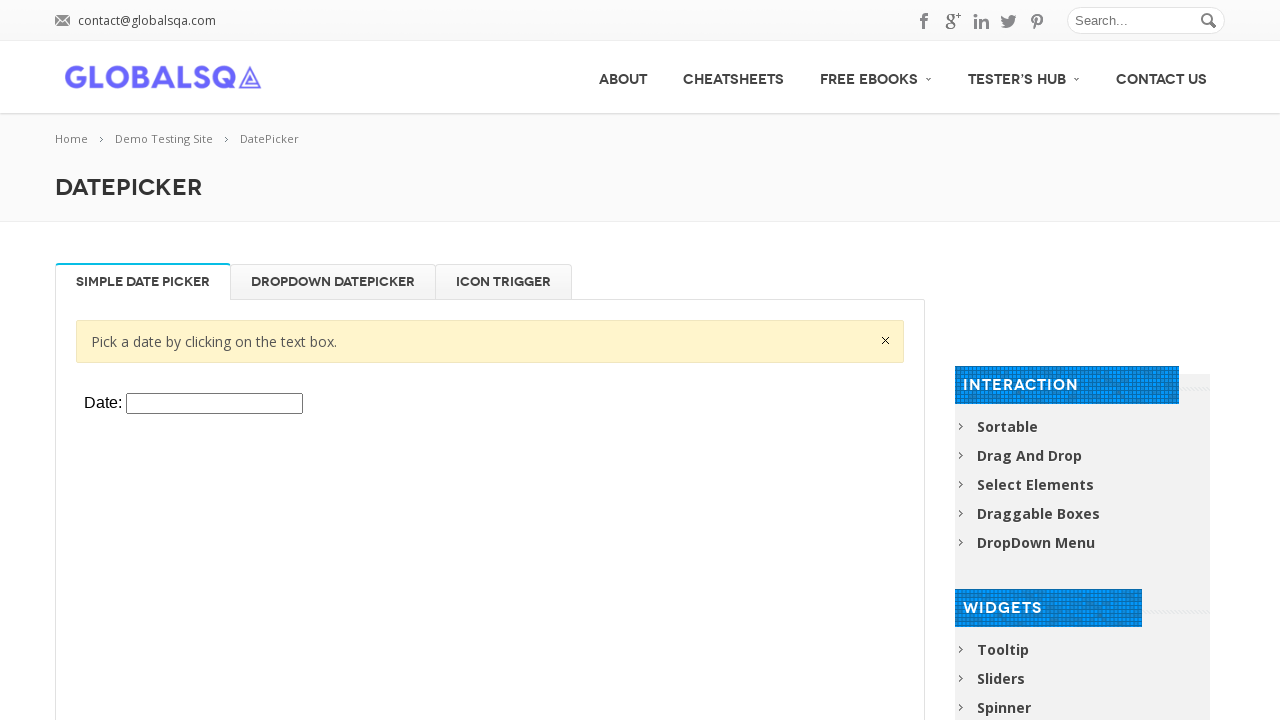

Located iframe containing the datepicker
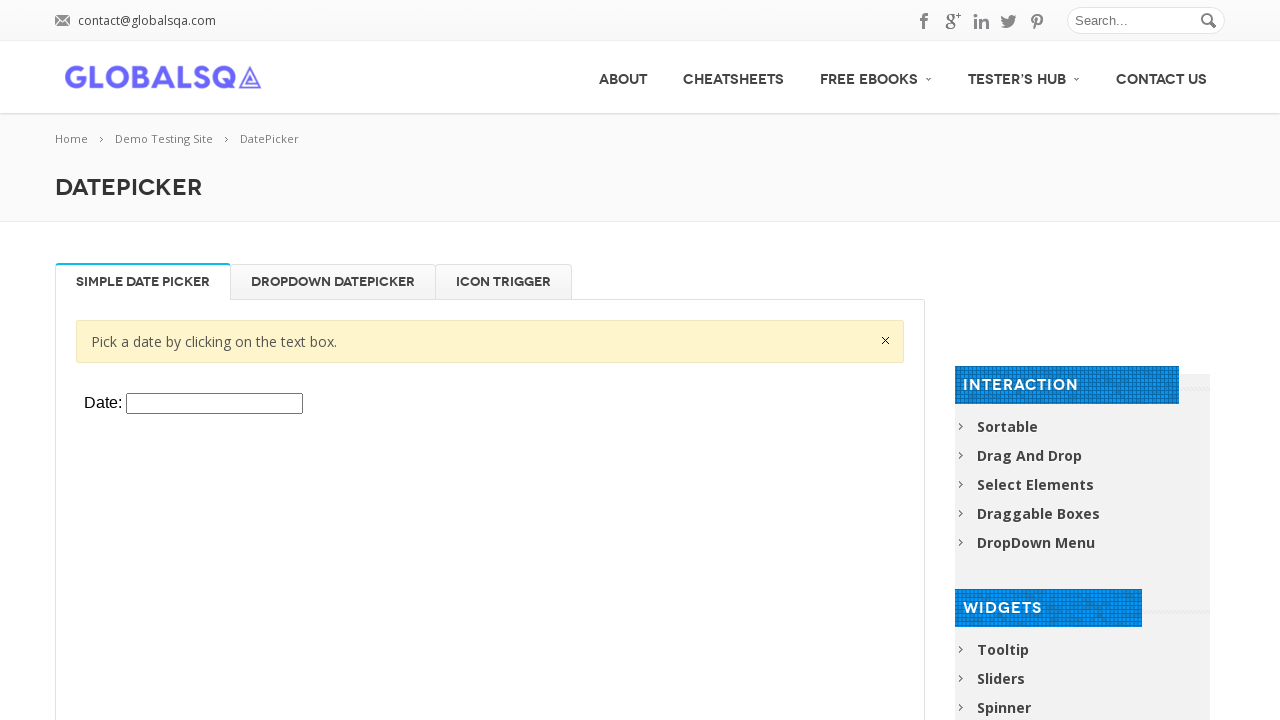

Clicked datepicker input field to open calendar at (214, 404) on xpath=//div[@class='resp-tabs-container']/div[1]/p/iframe >> internal:control=en
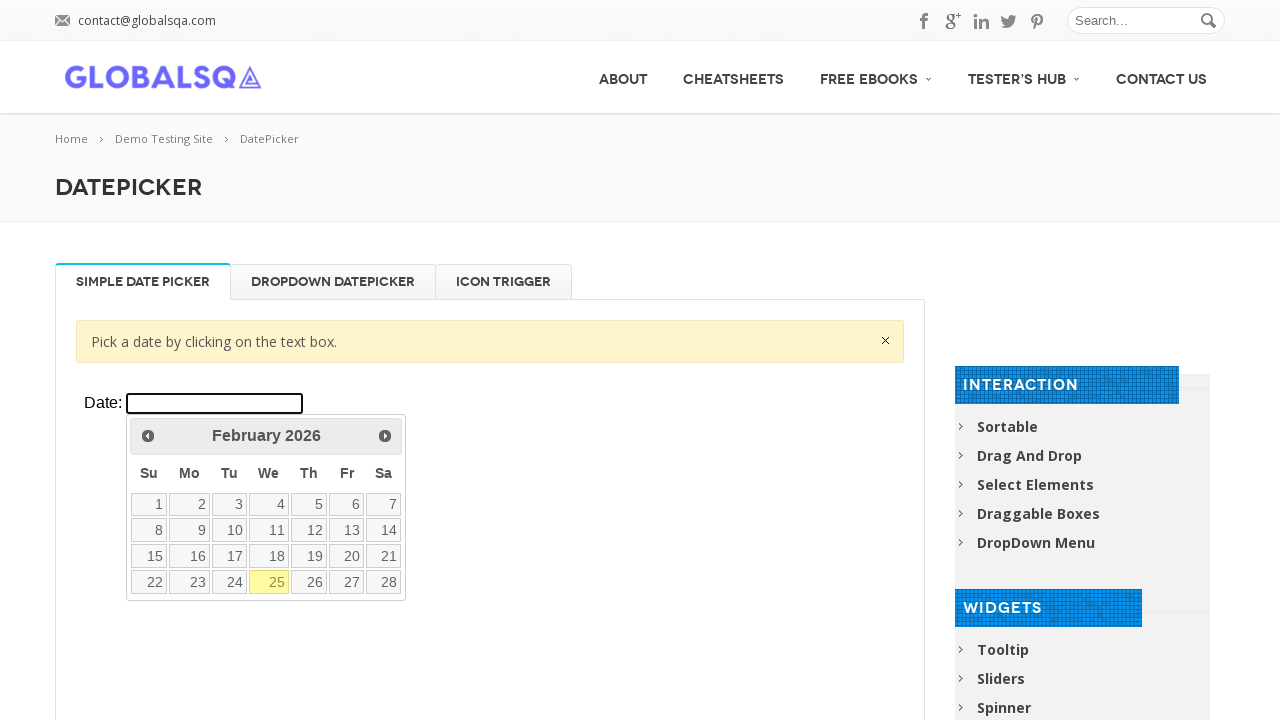

Calendar widget became visible
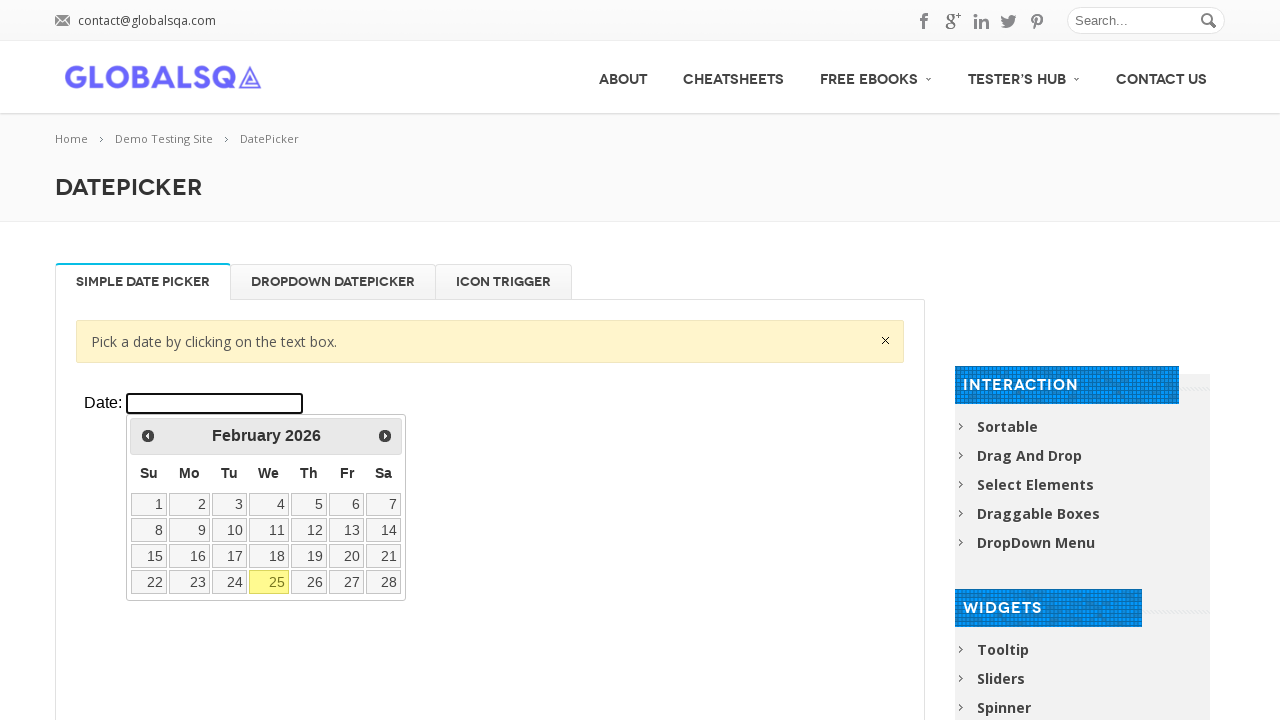

Retrieved all clickable date elements from calendar
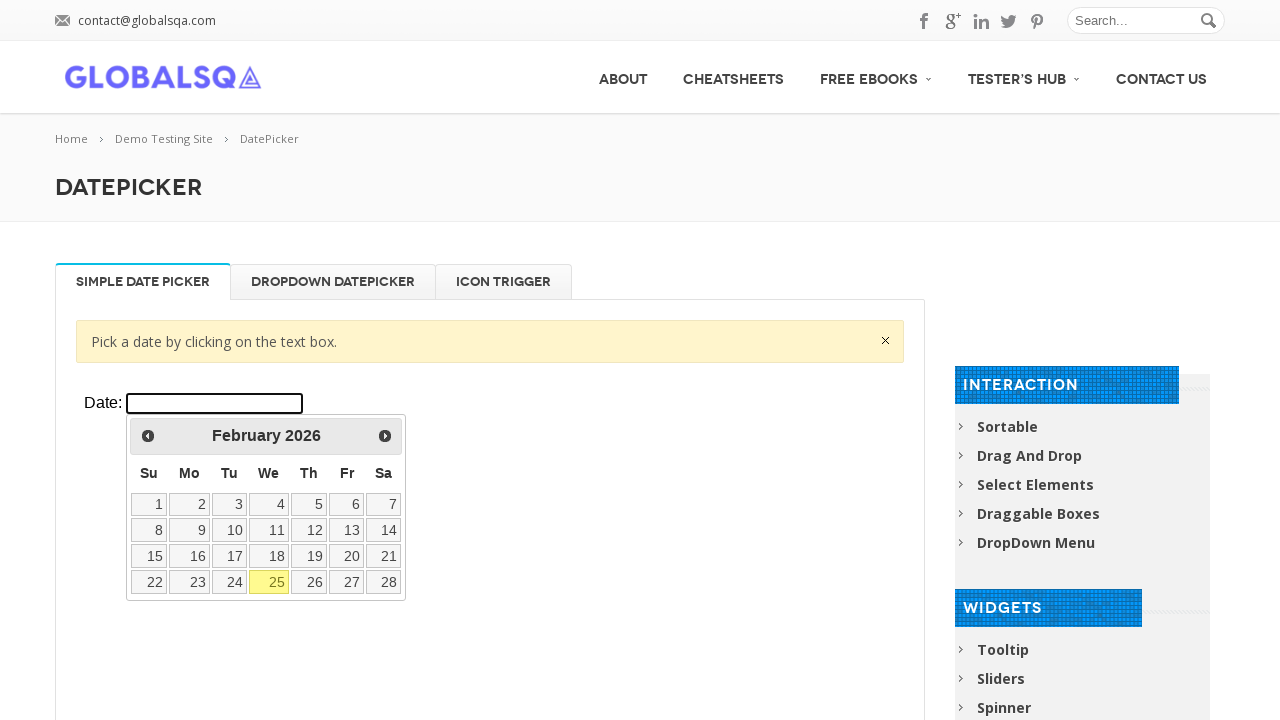

Printed date element: 1
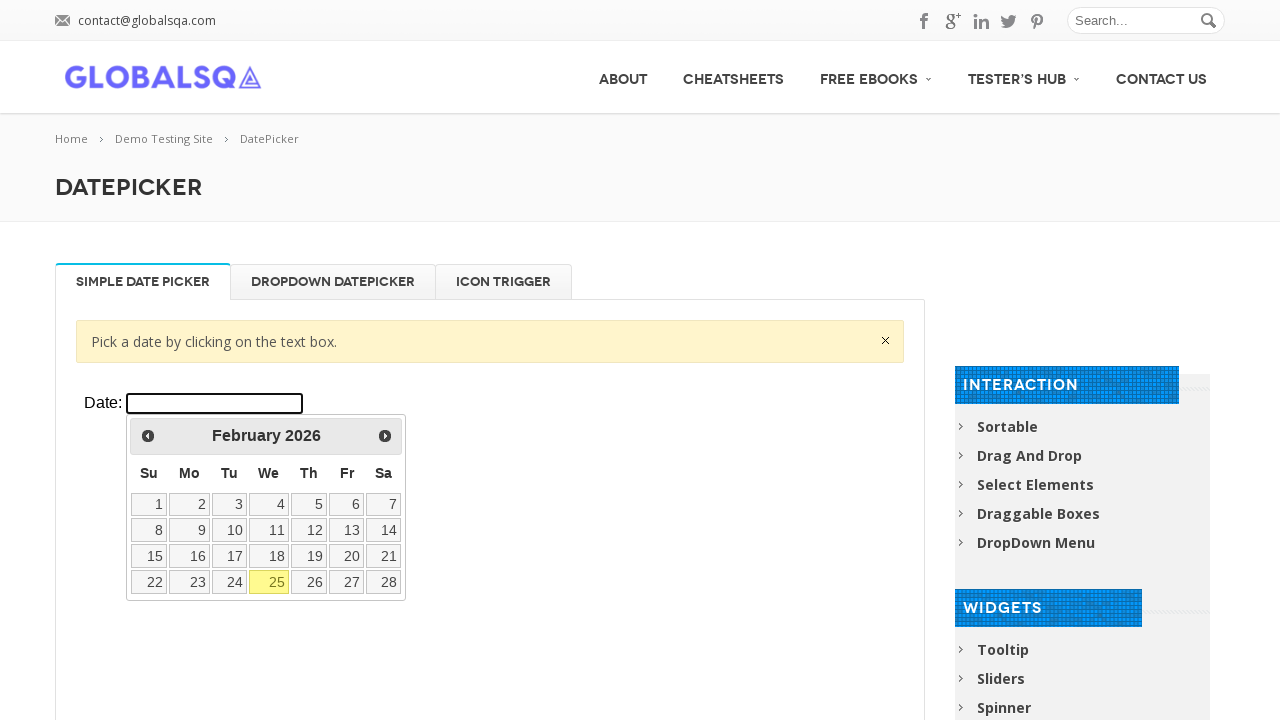

Printed date element: 2
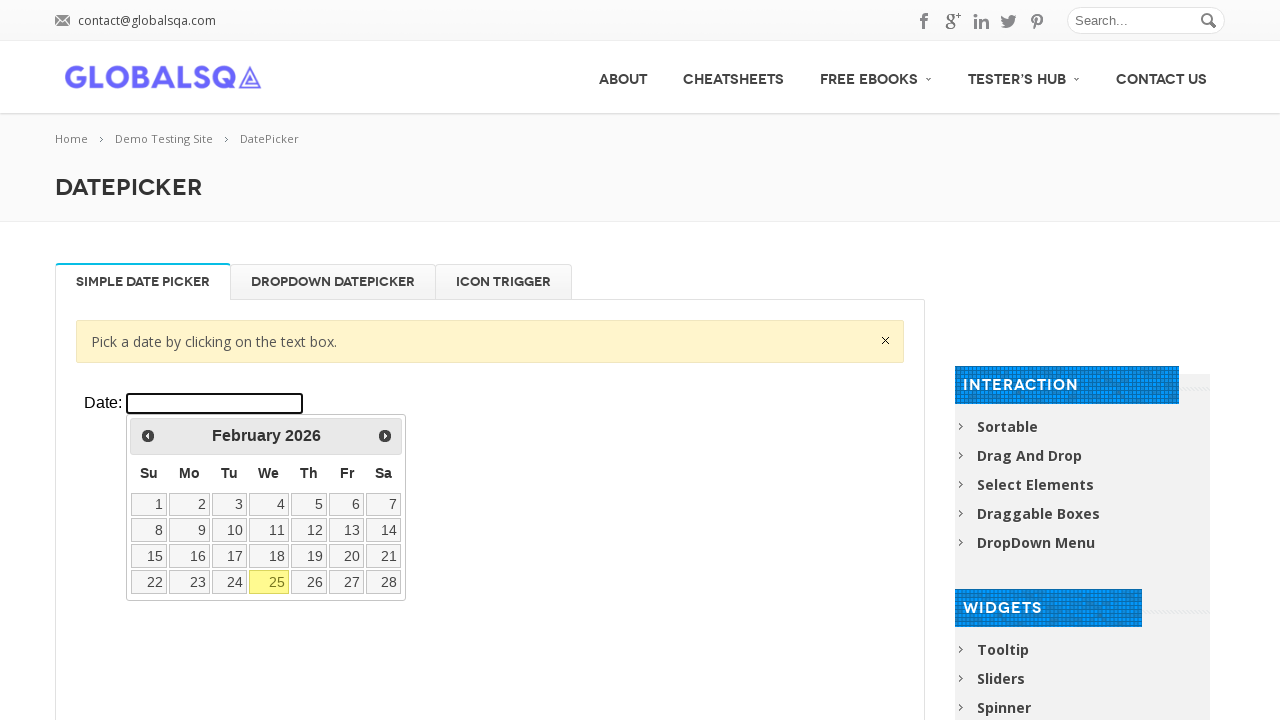

Printed date element: 3
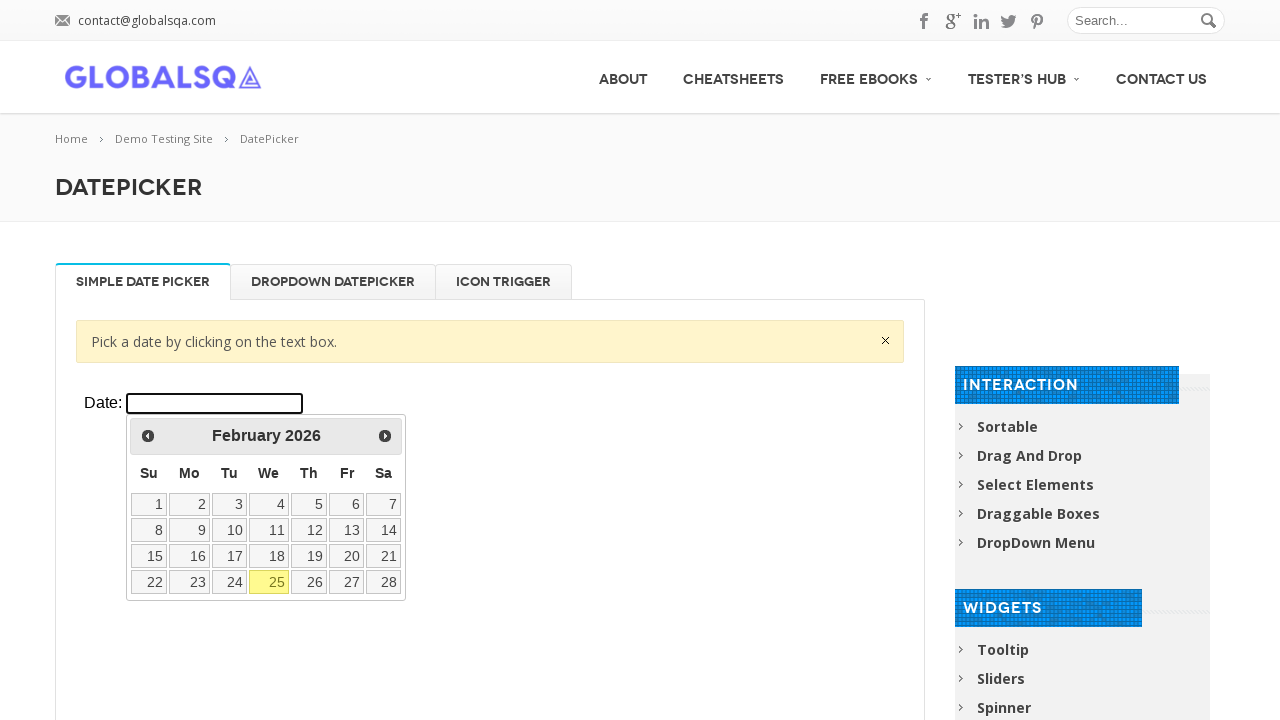

Printed date element: 4
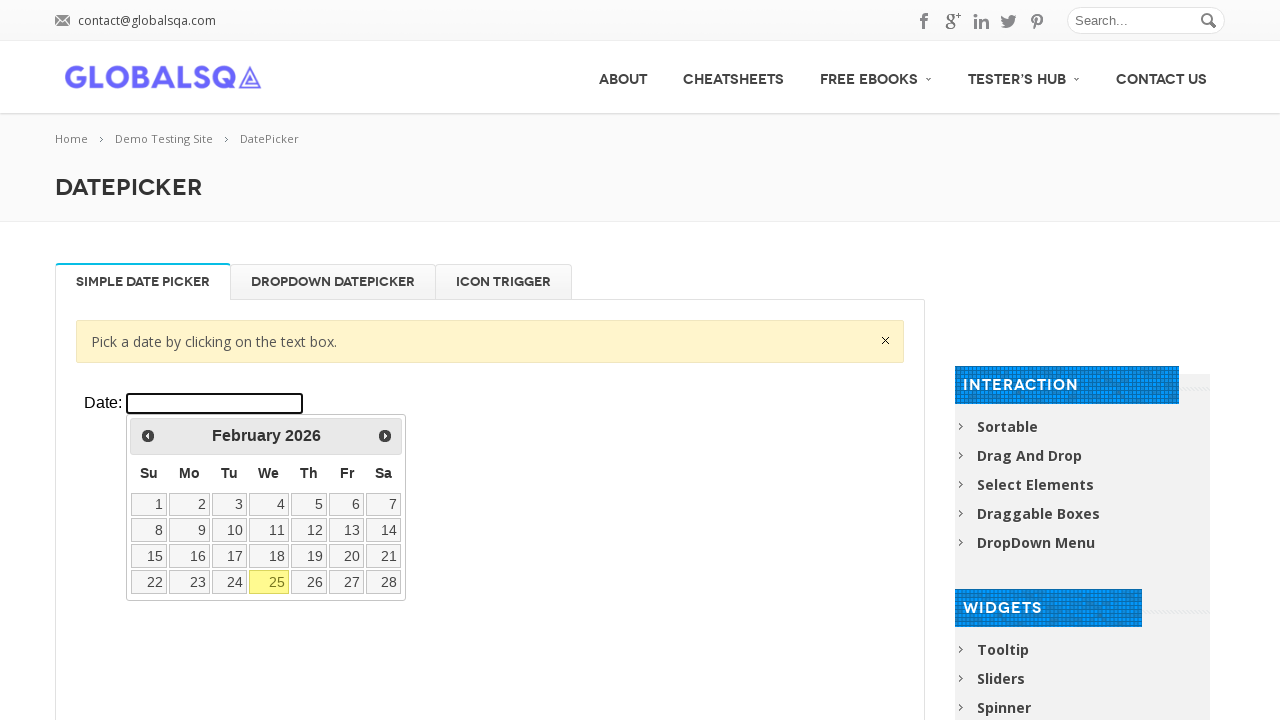

Printed date element: 5
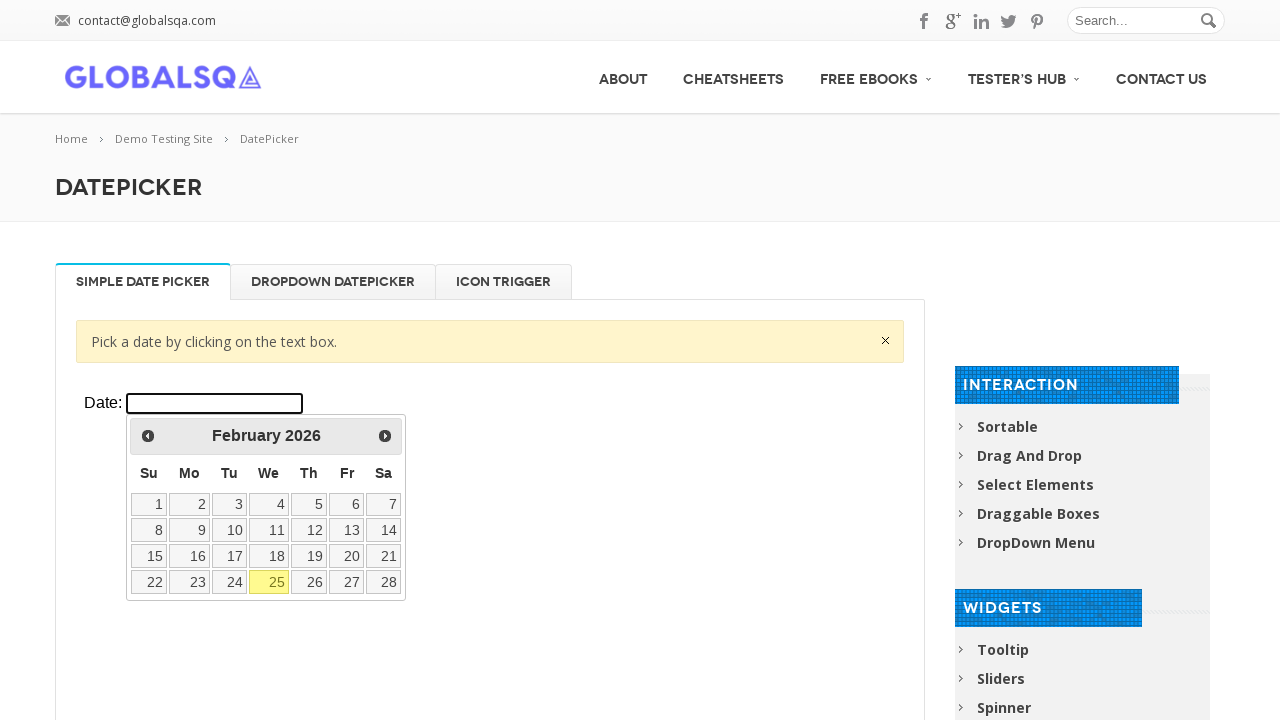

Printed date element: 6
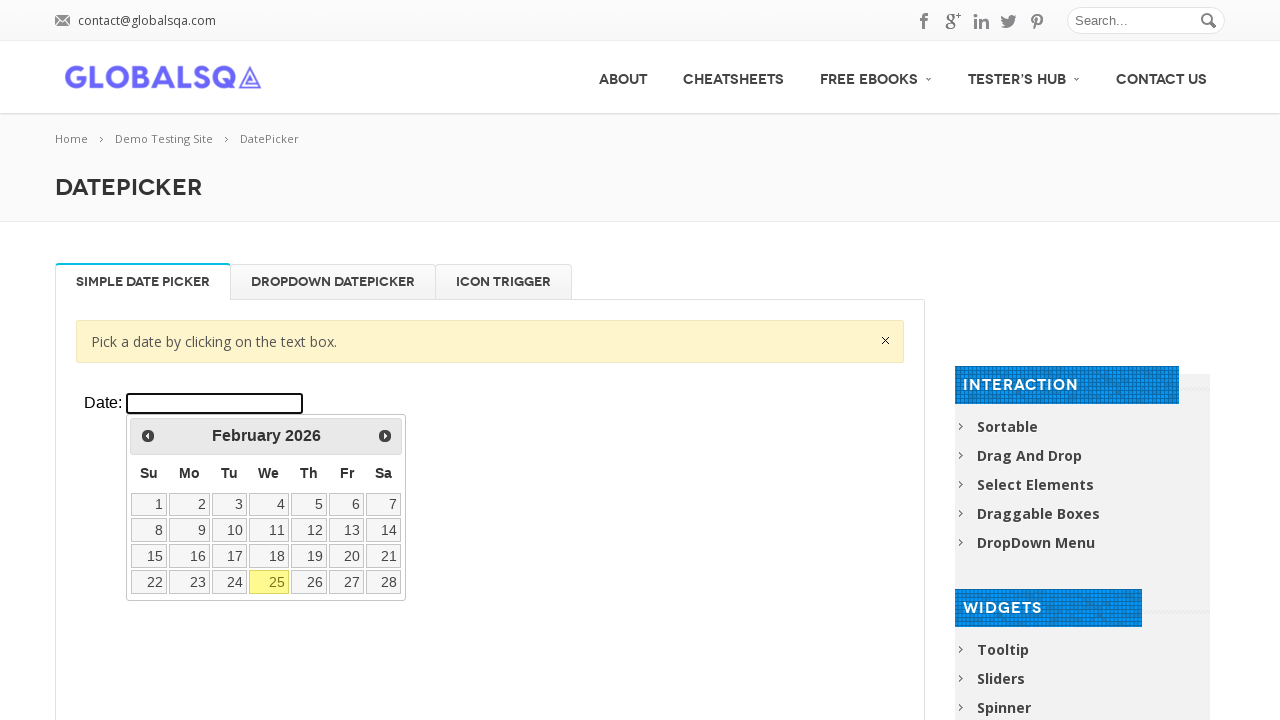

Printed date element: 7
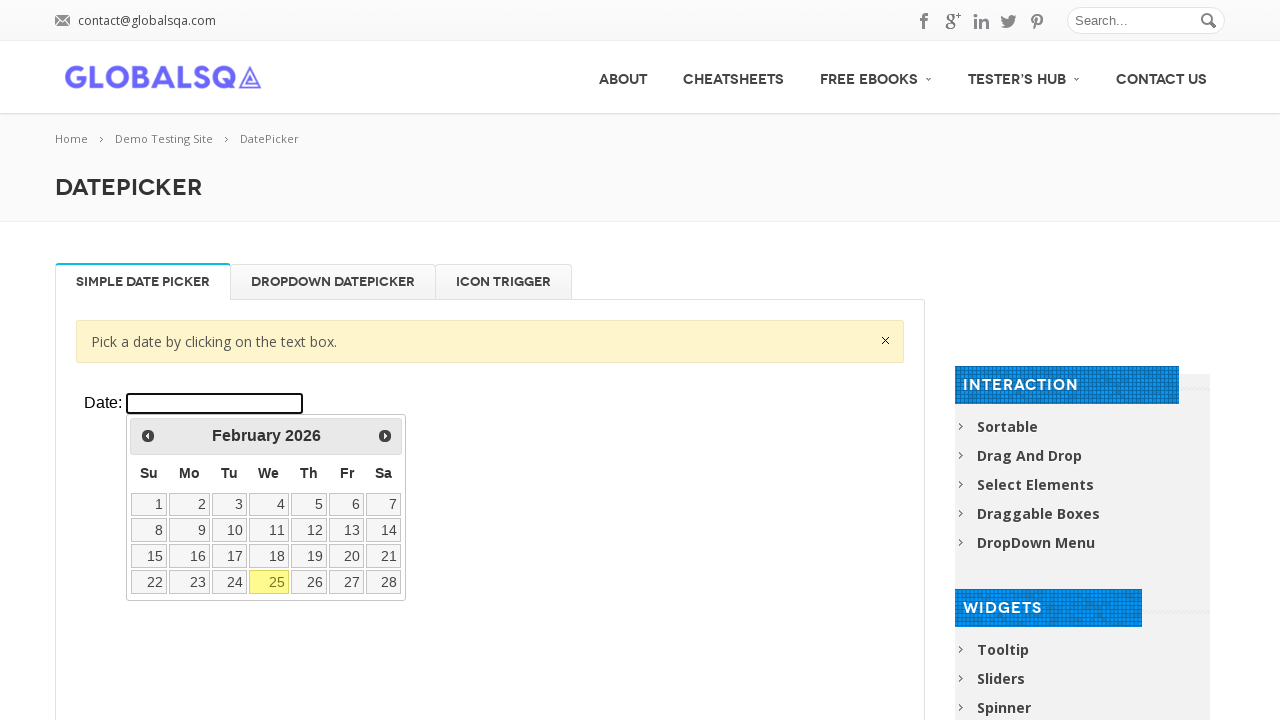

Printed date element: 8
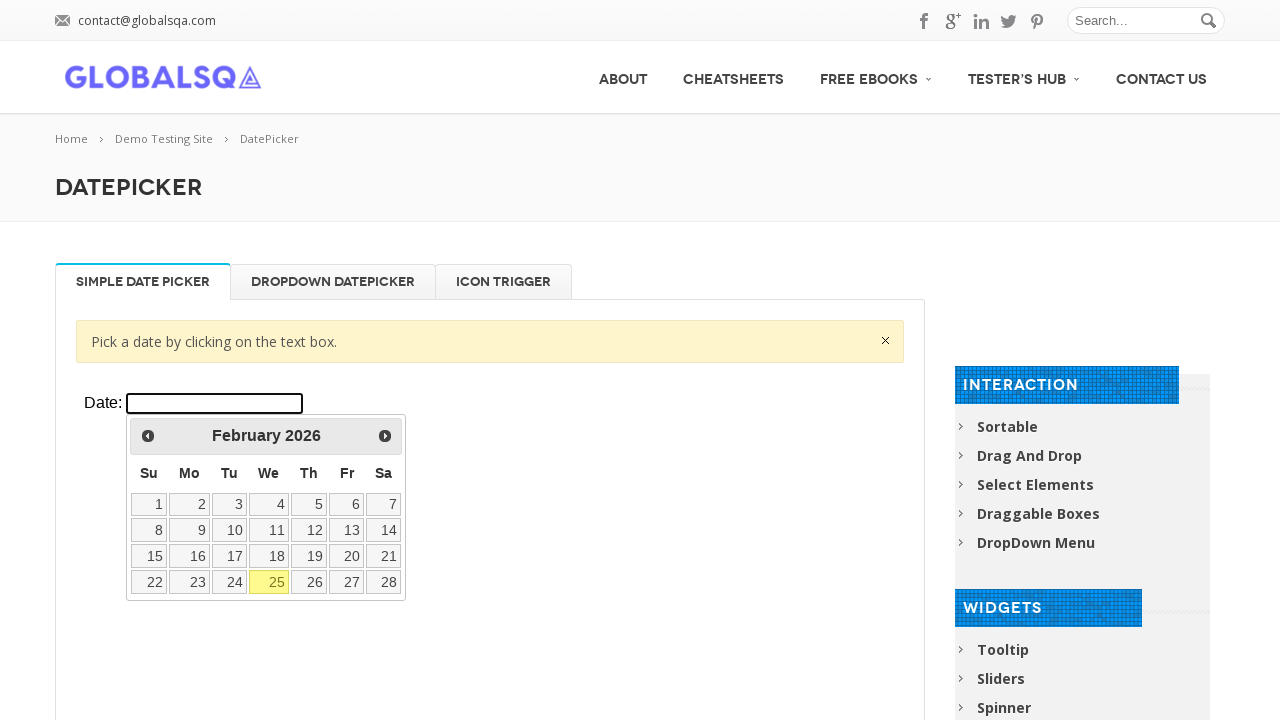

Printed date element: 9
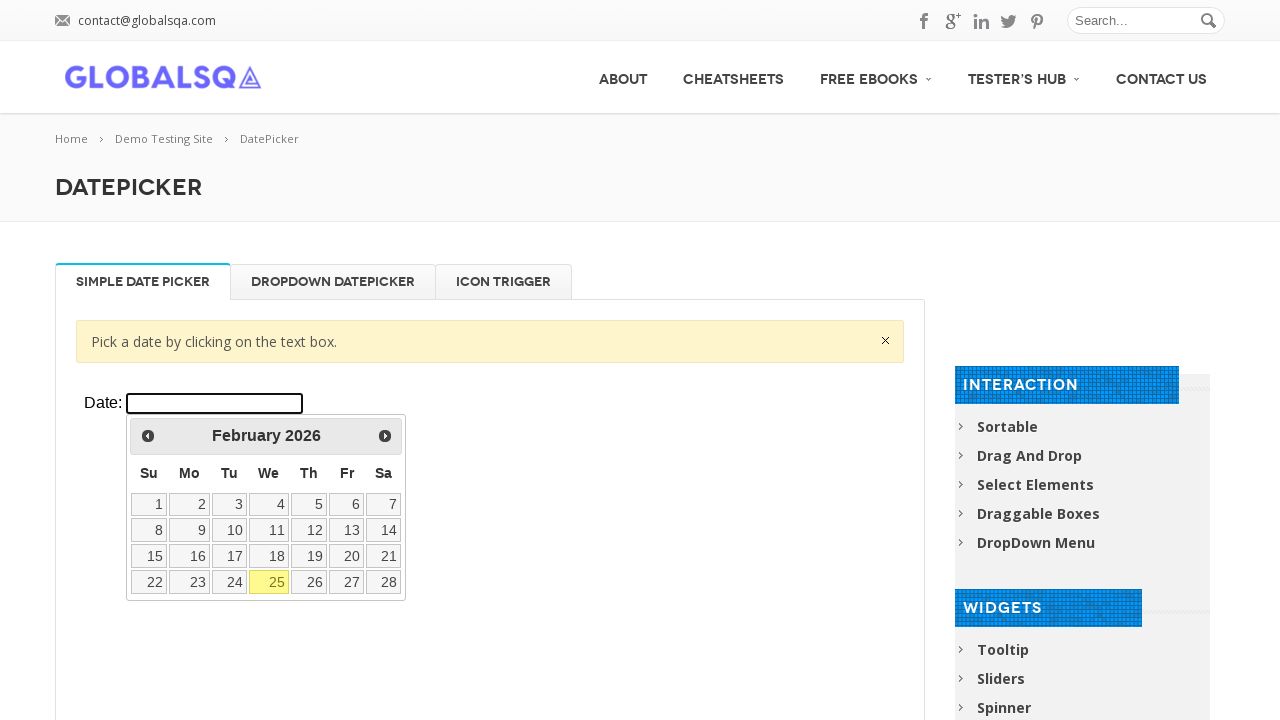

Printed date element: 10
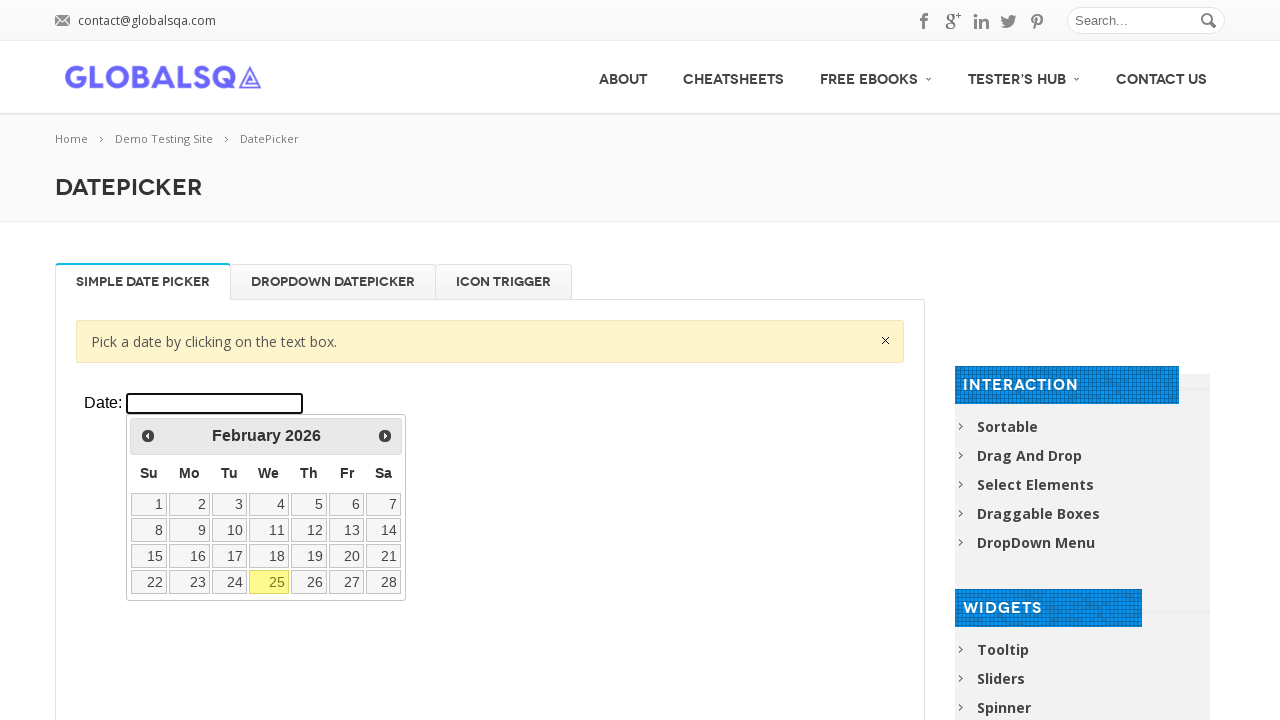

Printed date element: 11
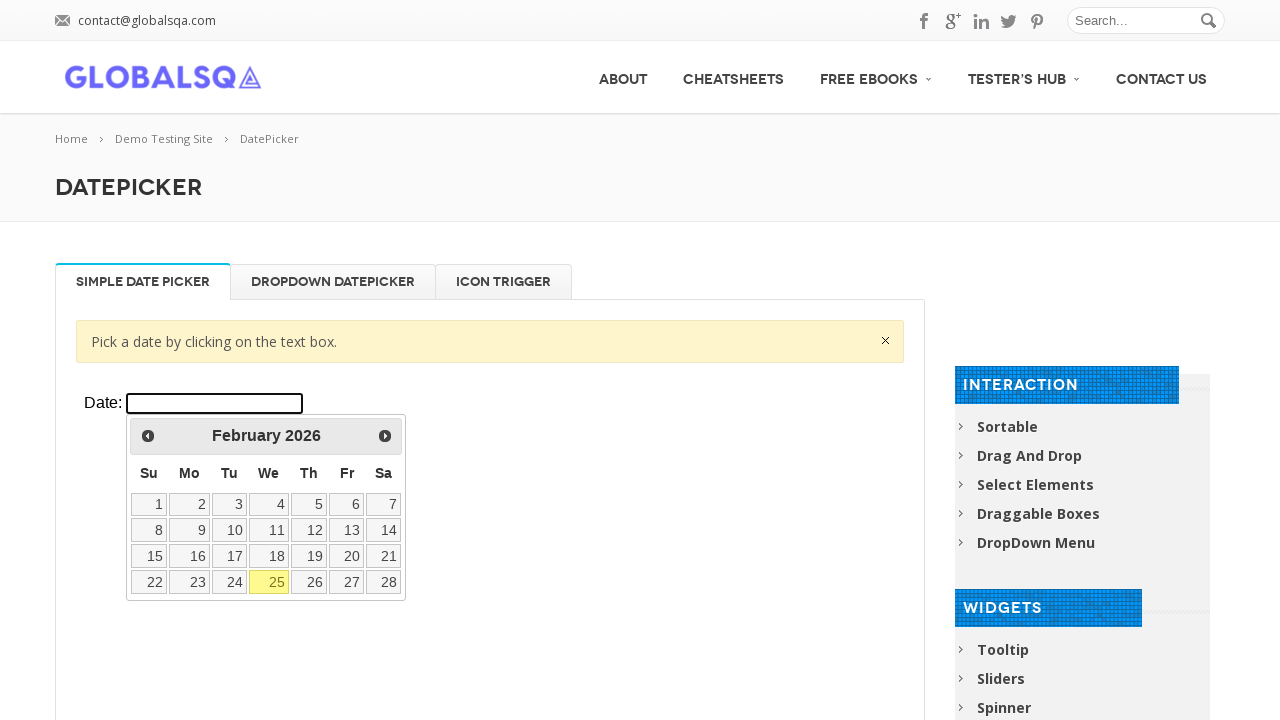

Printed date element: 12
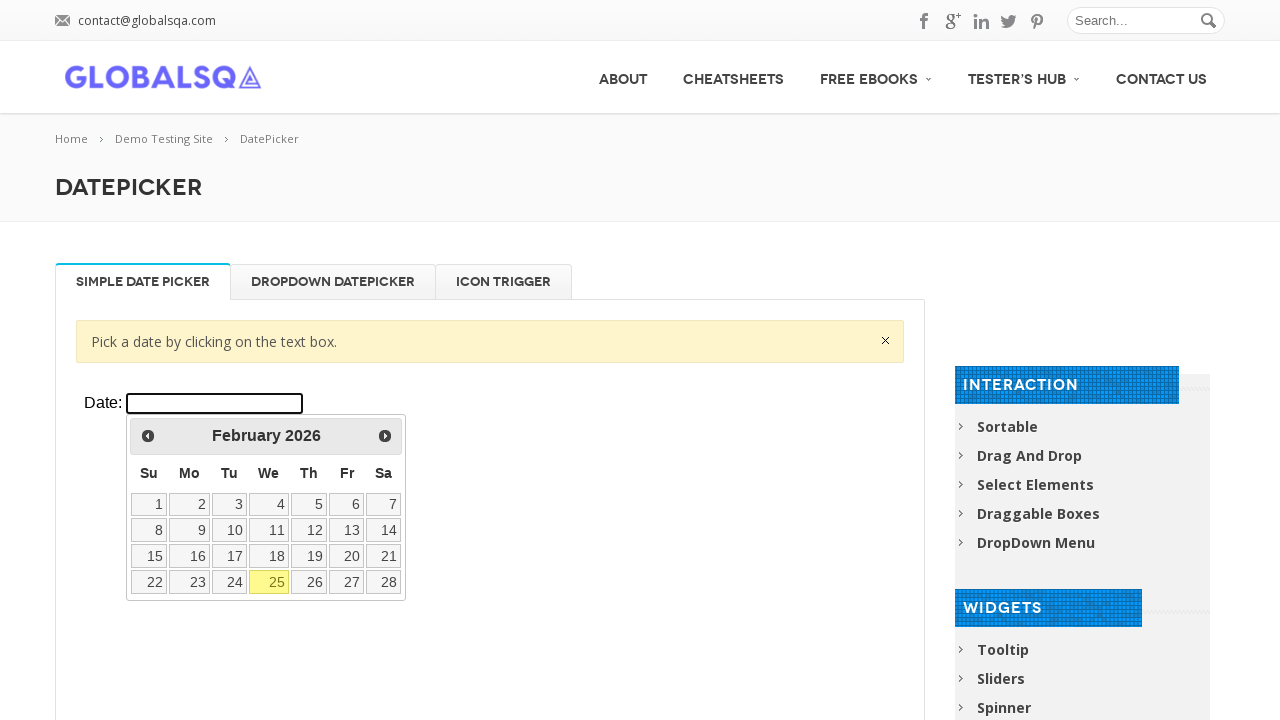

Printed date element: 13
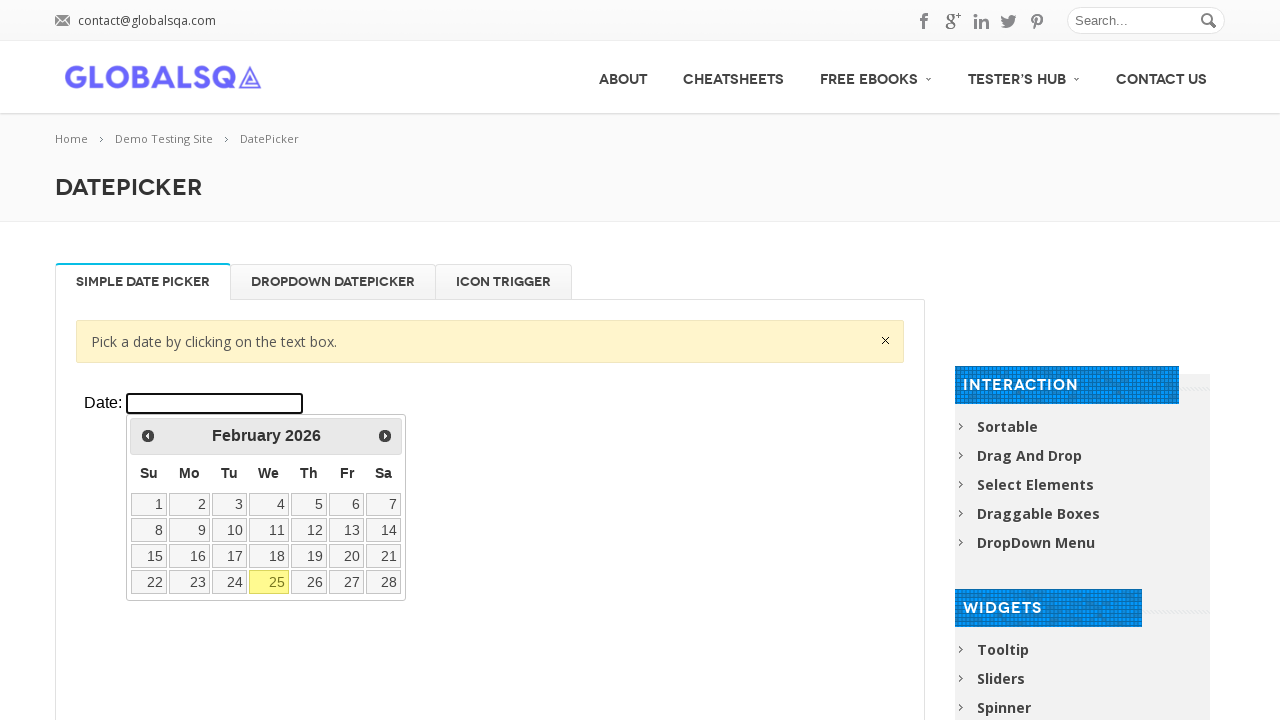

Printed date element: 14
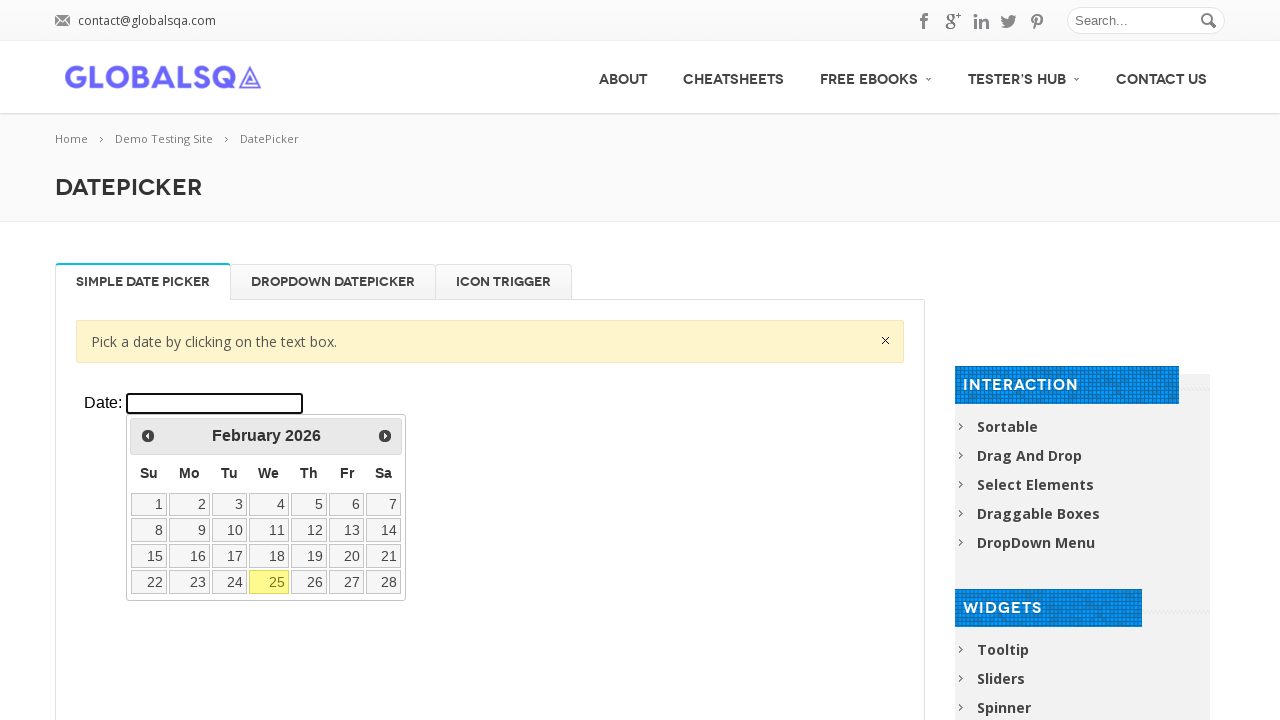

Printed date element: 15
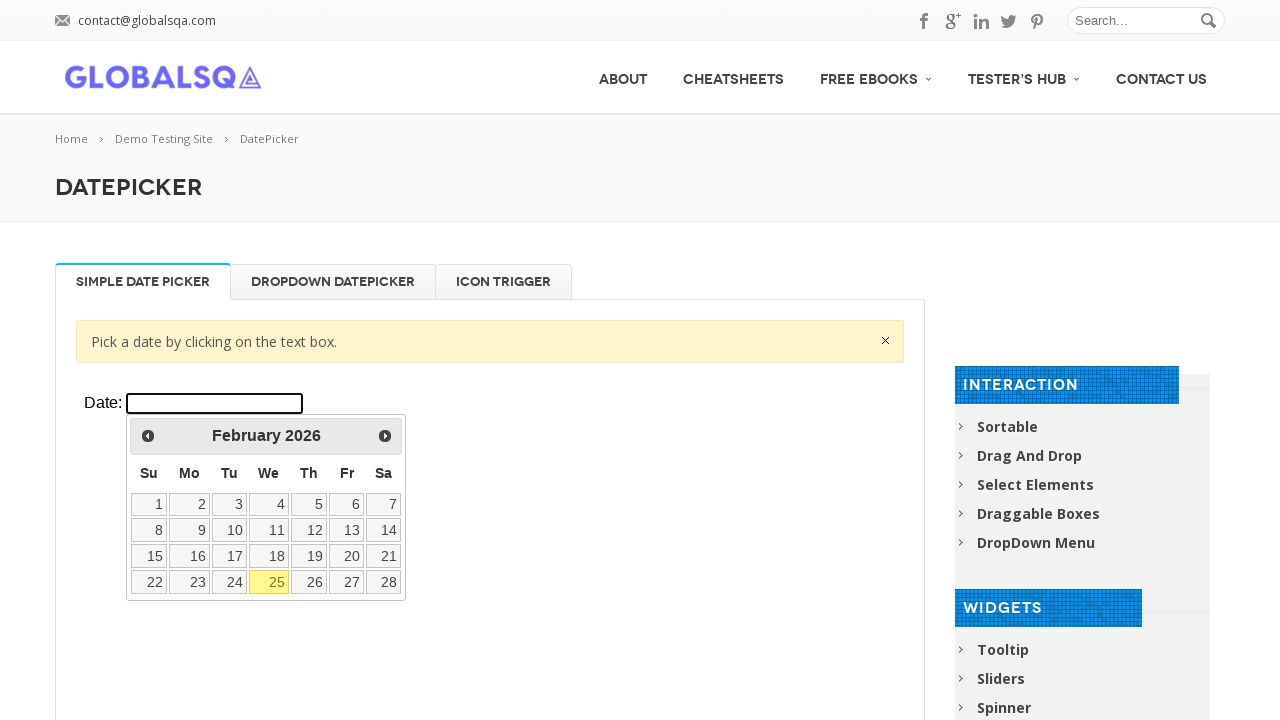

Printed date element: 16
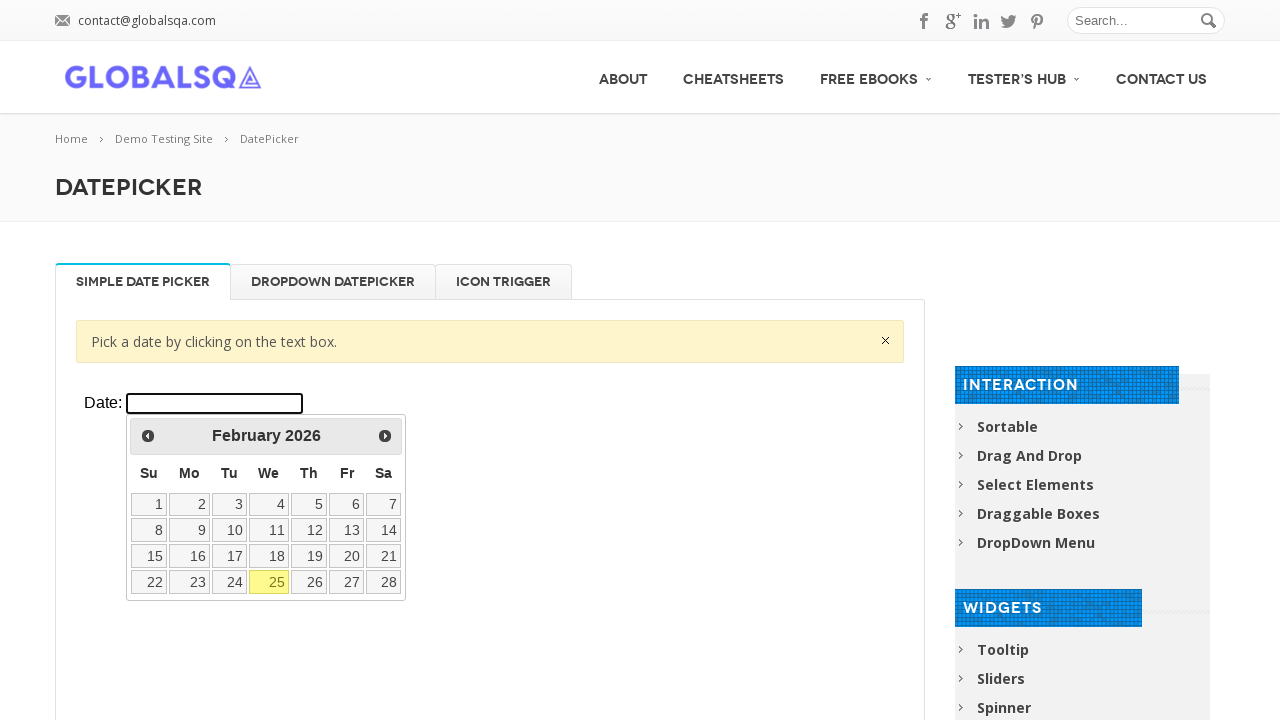

Printed date element: 17
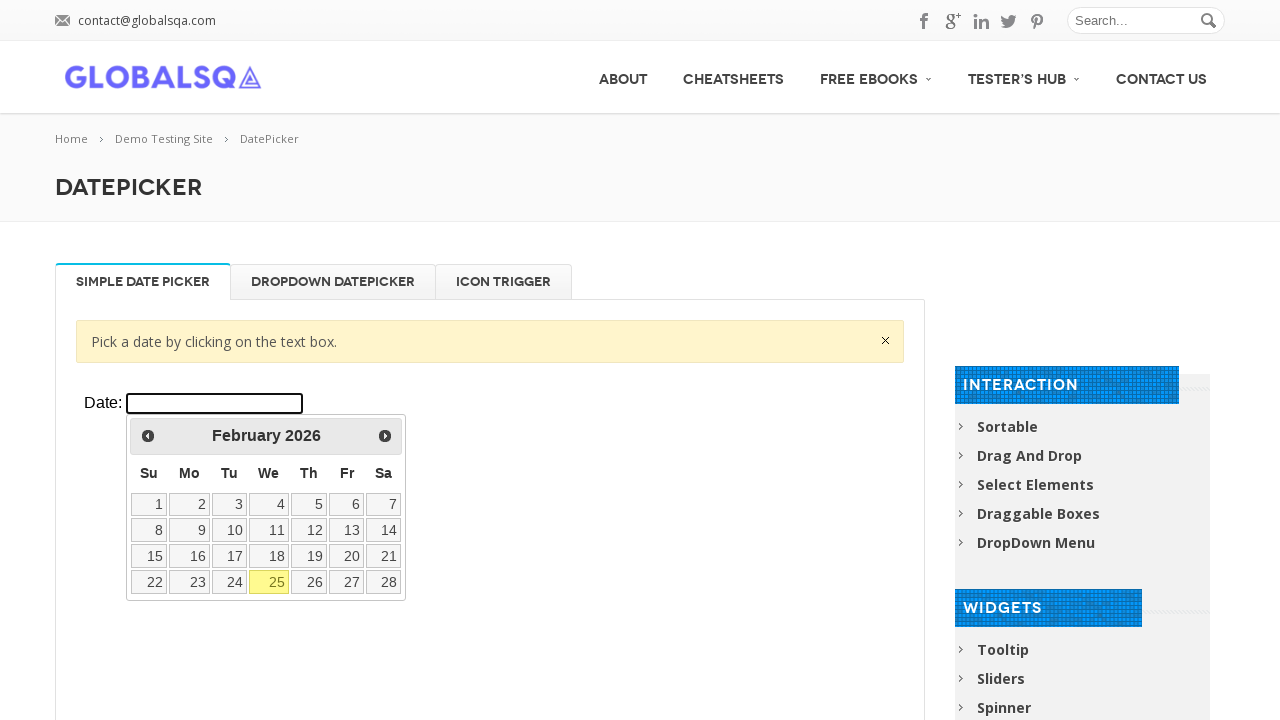

Printed date element: 18
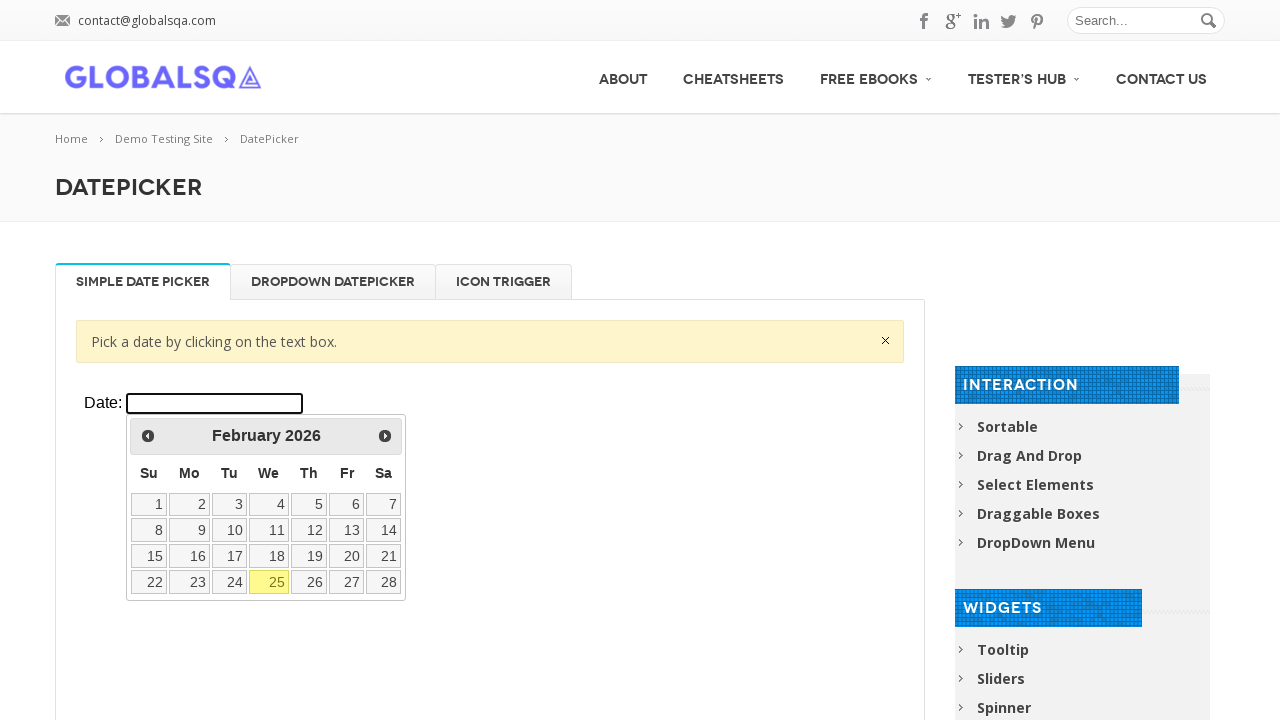

Printed date element: 19
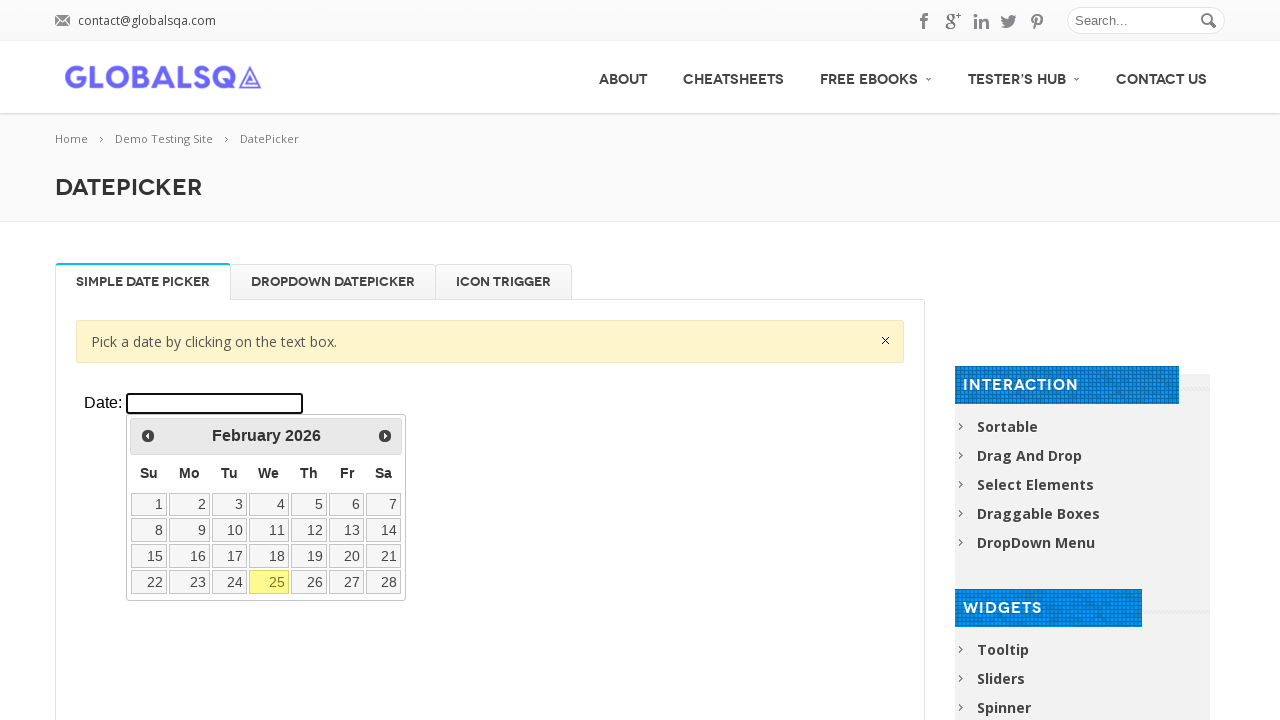

Printed date element: 20
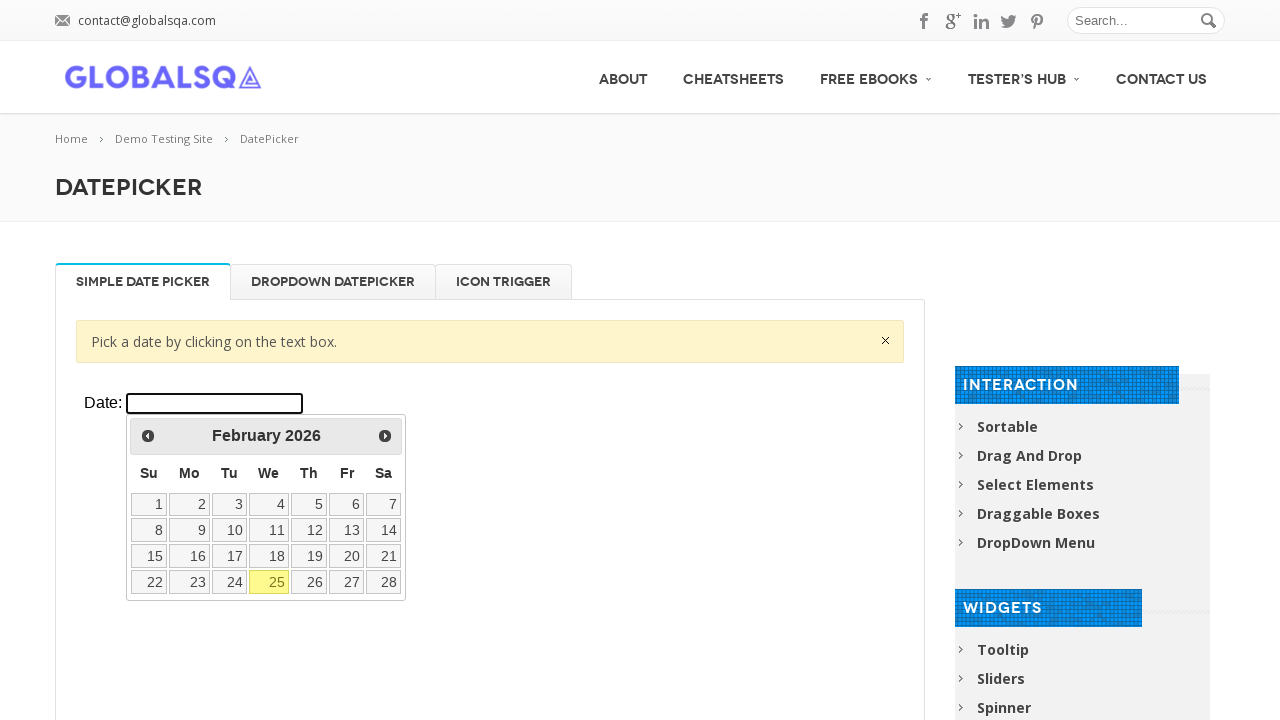

Printed date element: 21
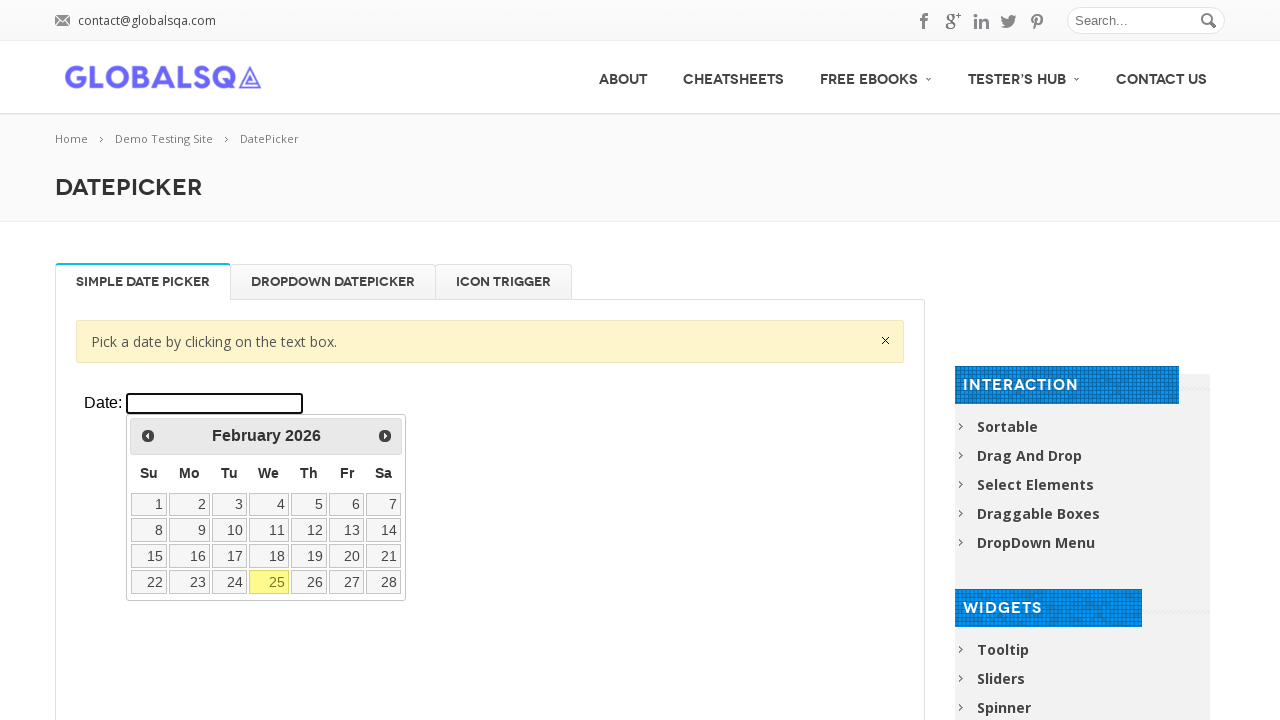

Printed date element: 22
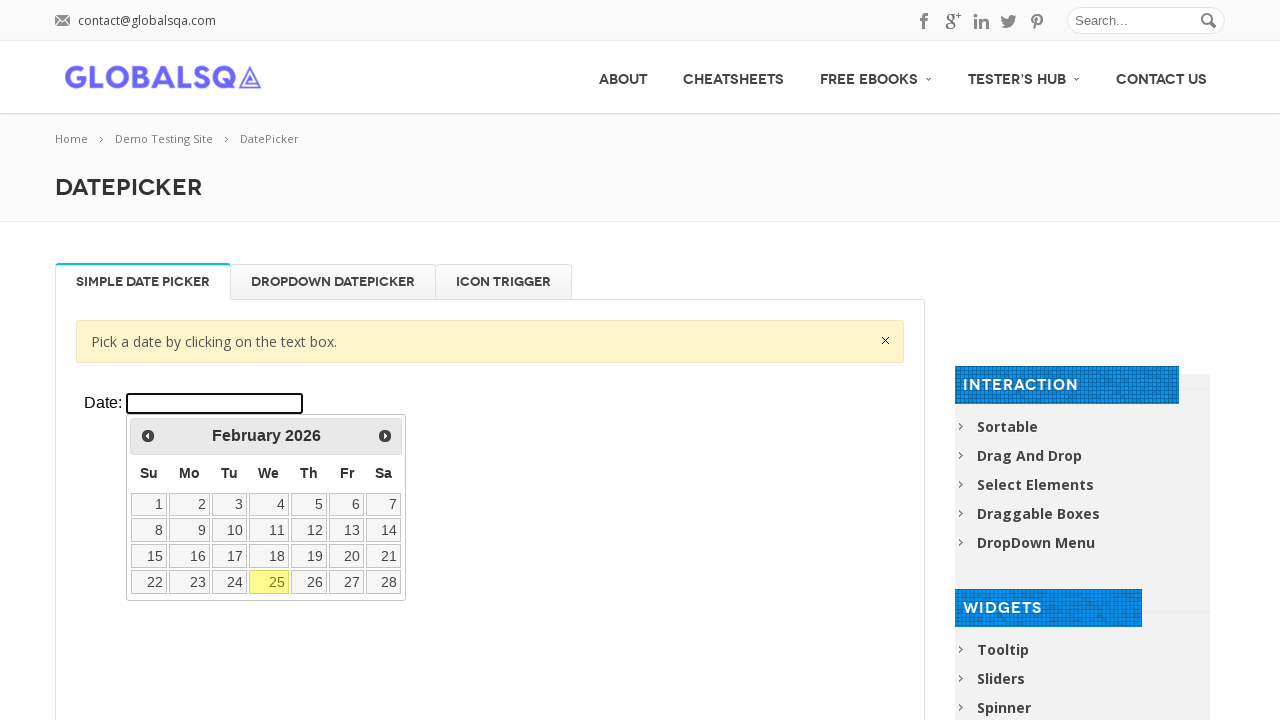

Printed date element: 23
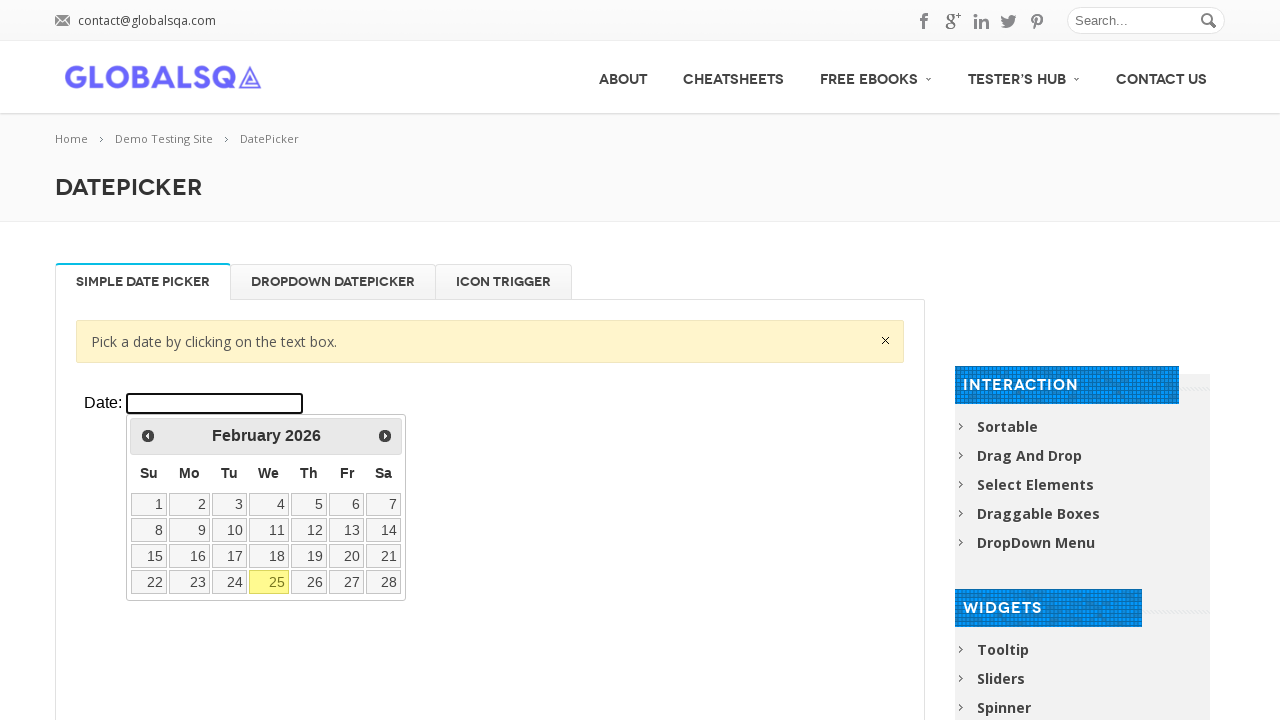

Printed date element: 24
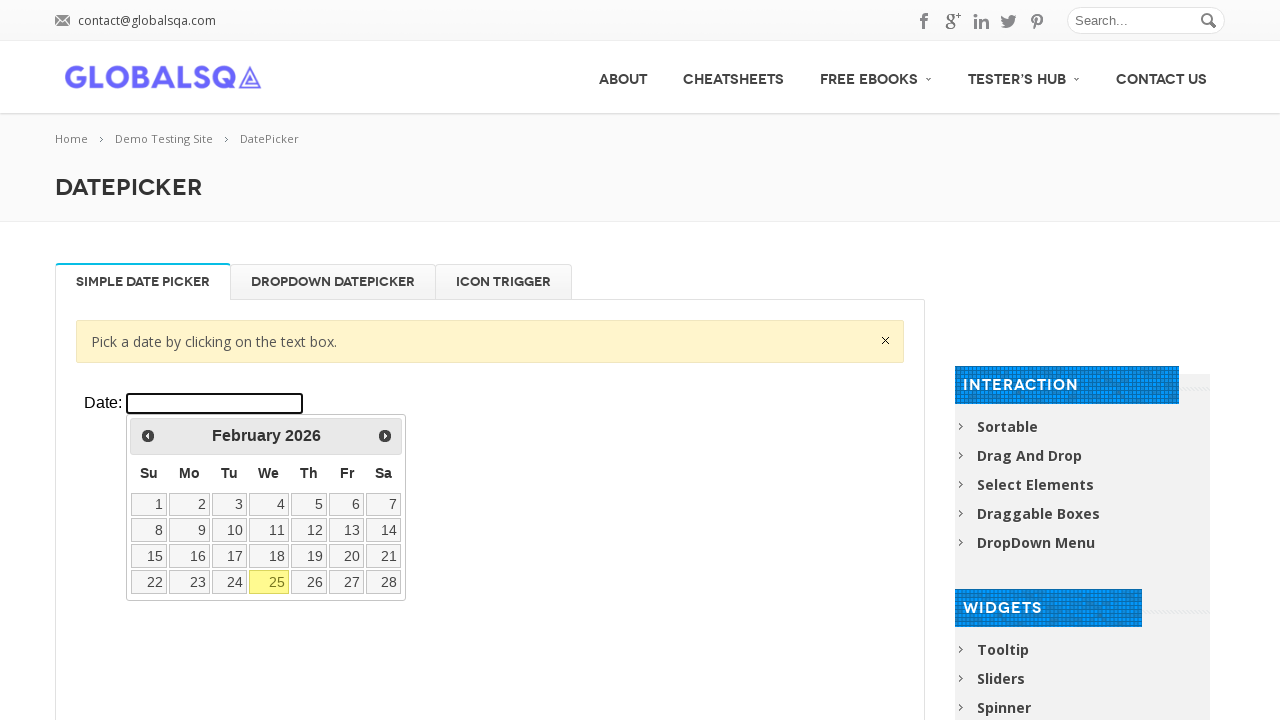

Printed date element: 25
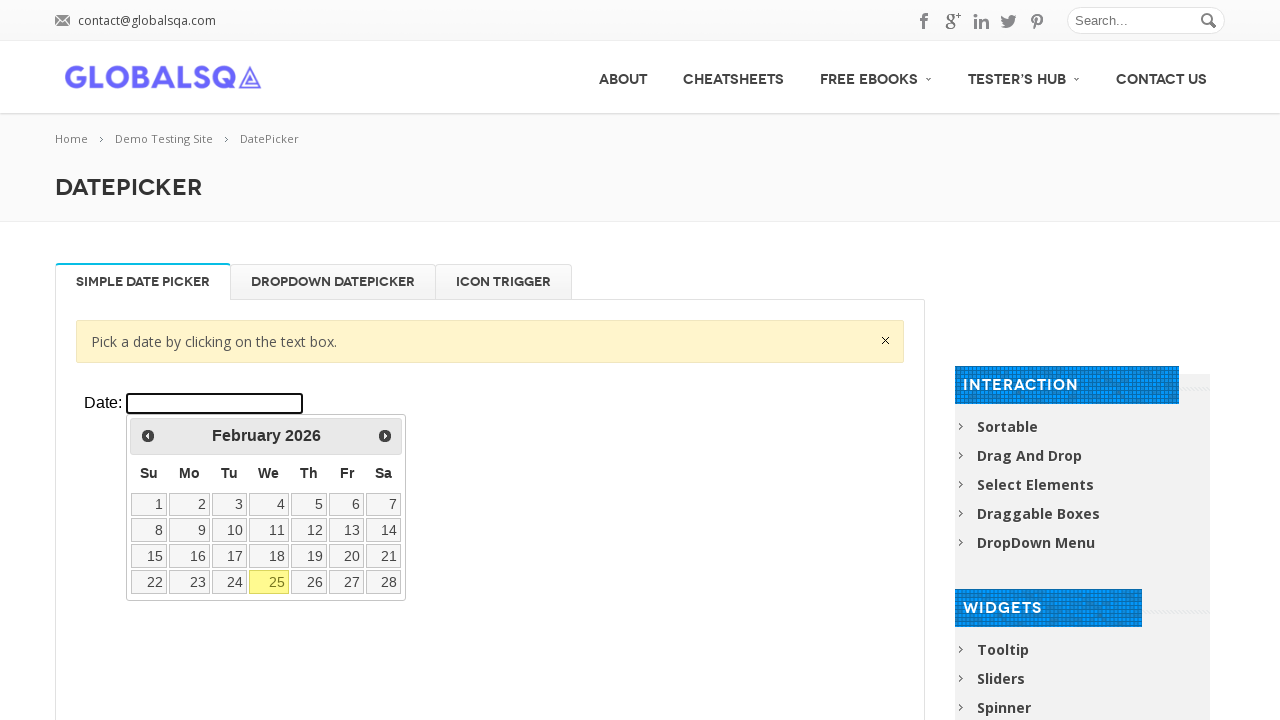

Printed date element: 26
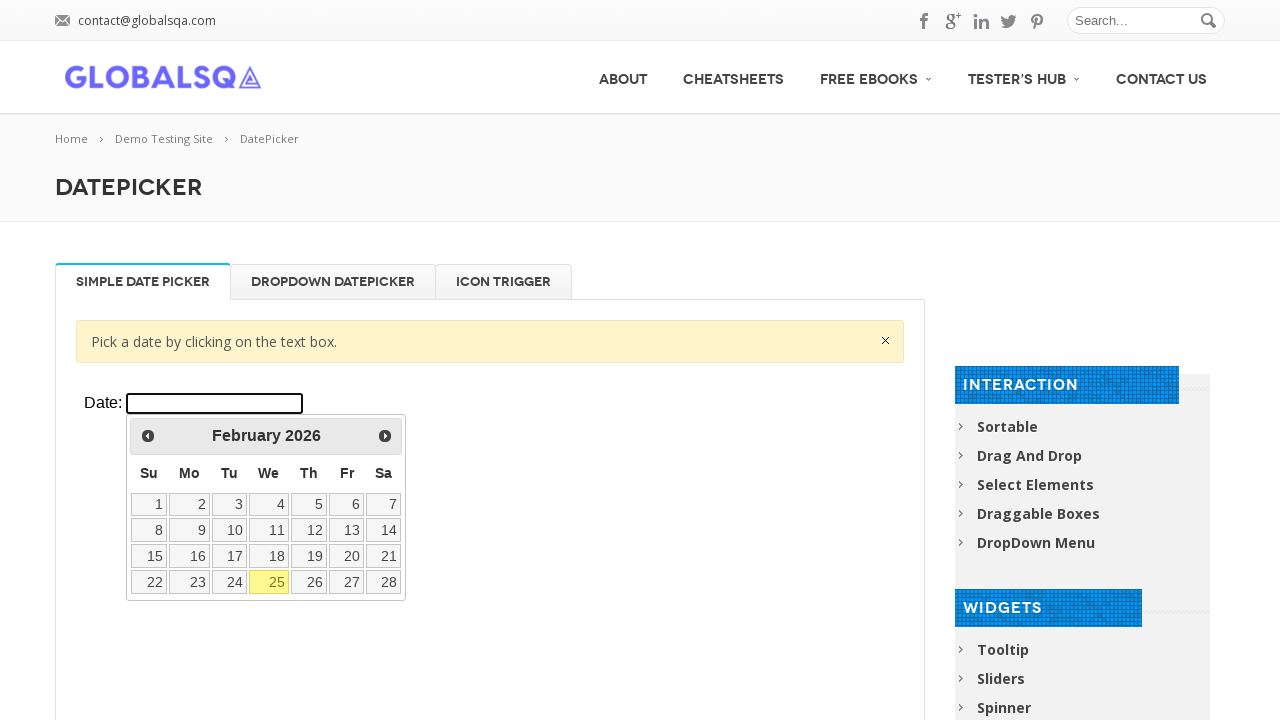

Printed date element: 27
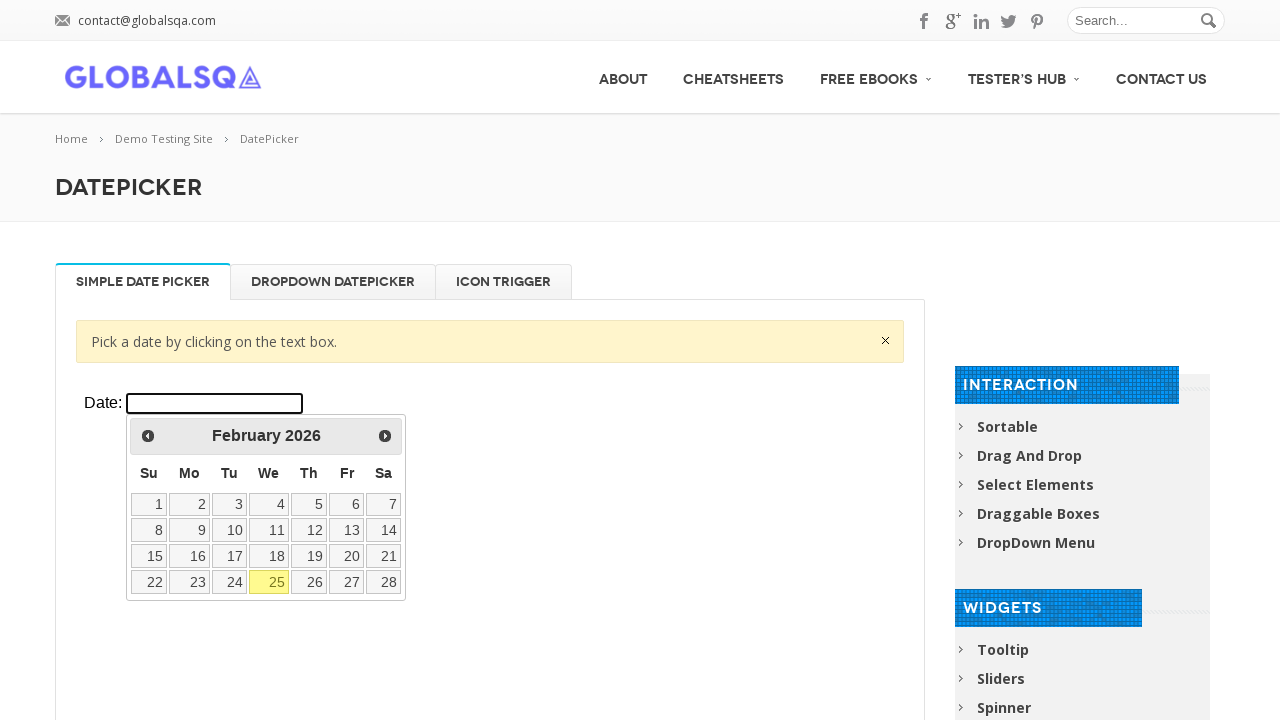

Printed date element: 28
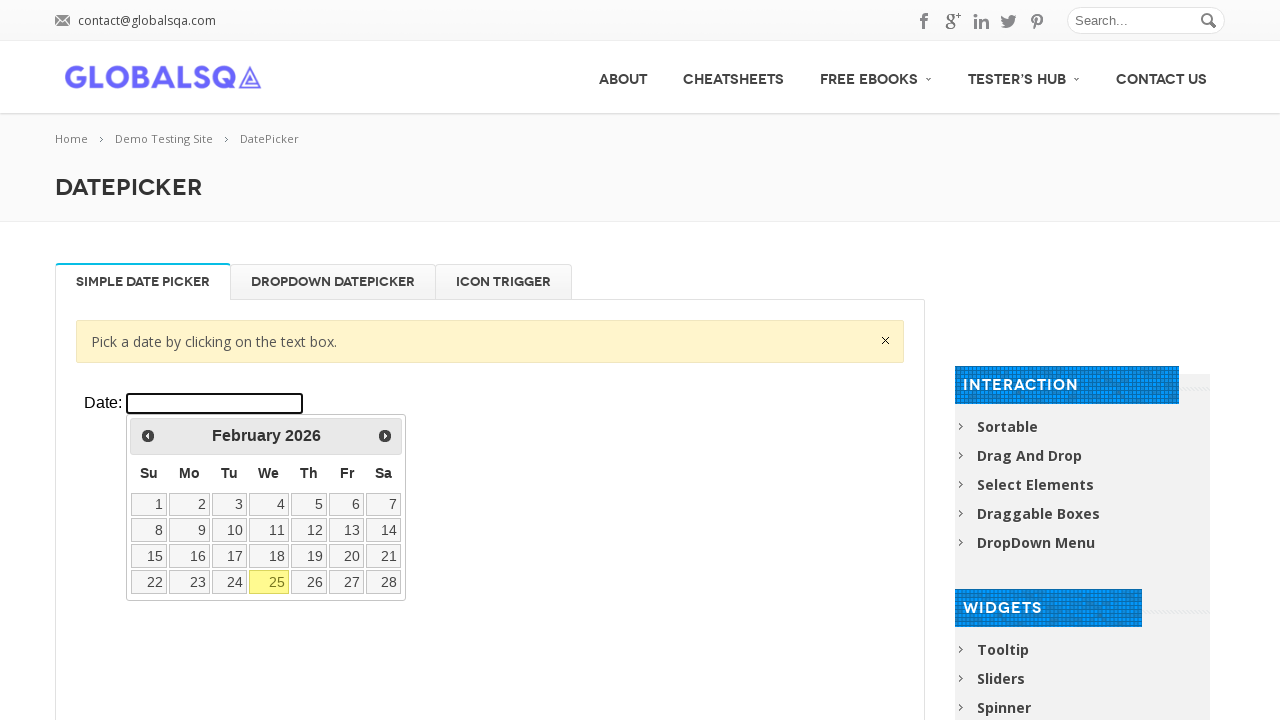

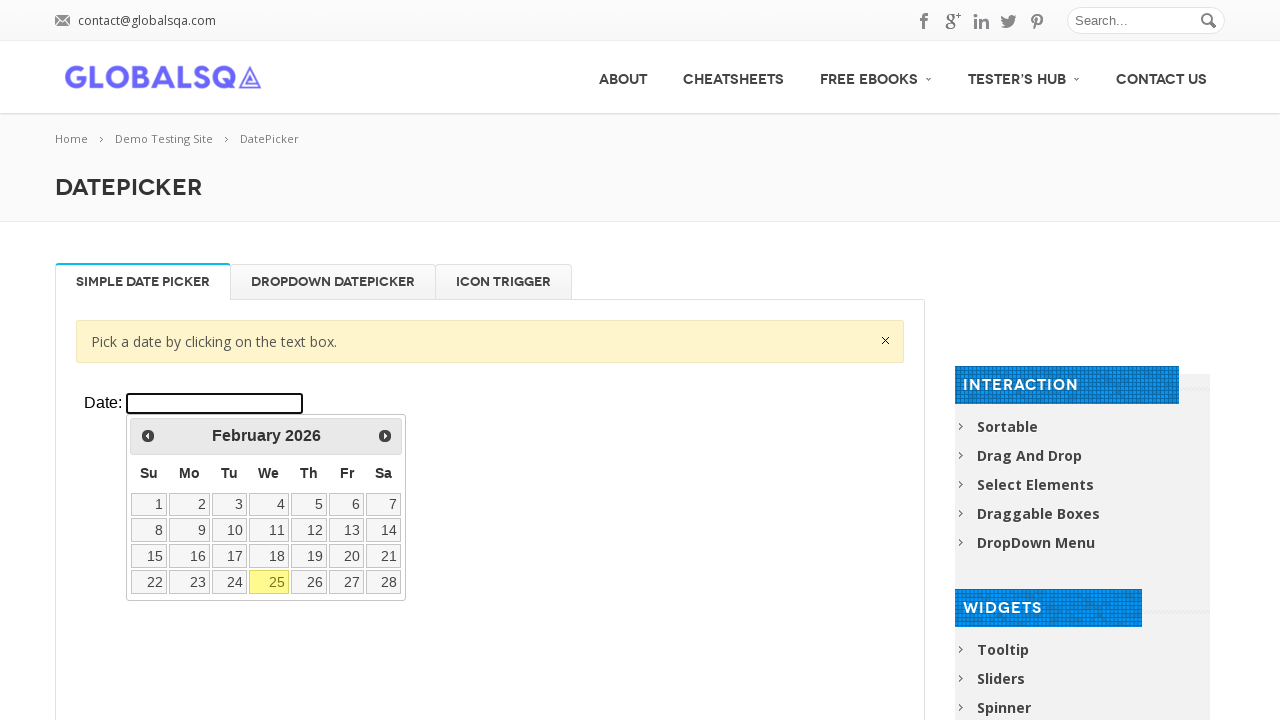